Tests iframe navigation and interaction by switching between nested iframes, entering text in an input field within an iframe, and navigating between different iframe sections

Starting URL: https://demo.automationtesting.in/Frames.html

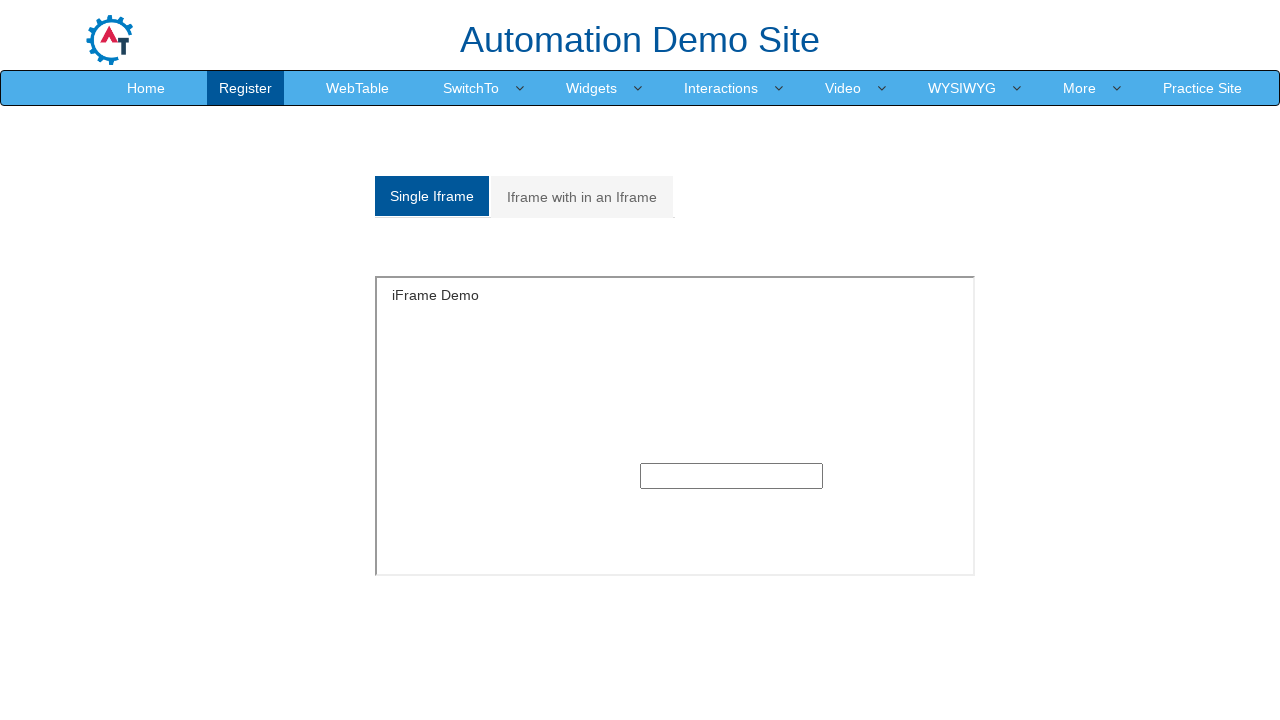

Clicked on 'Iframe with in an Iframe' tab at (582, 197) on (//a[@class='analystic'])[2]
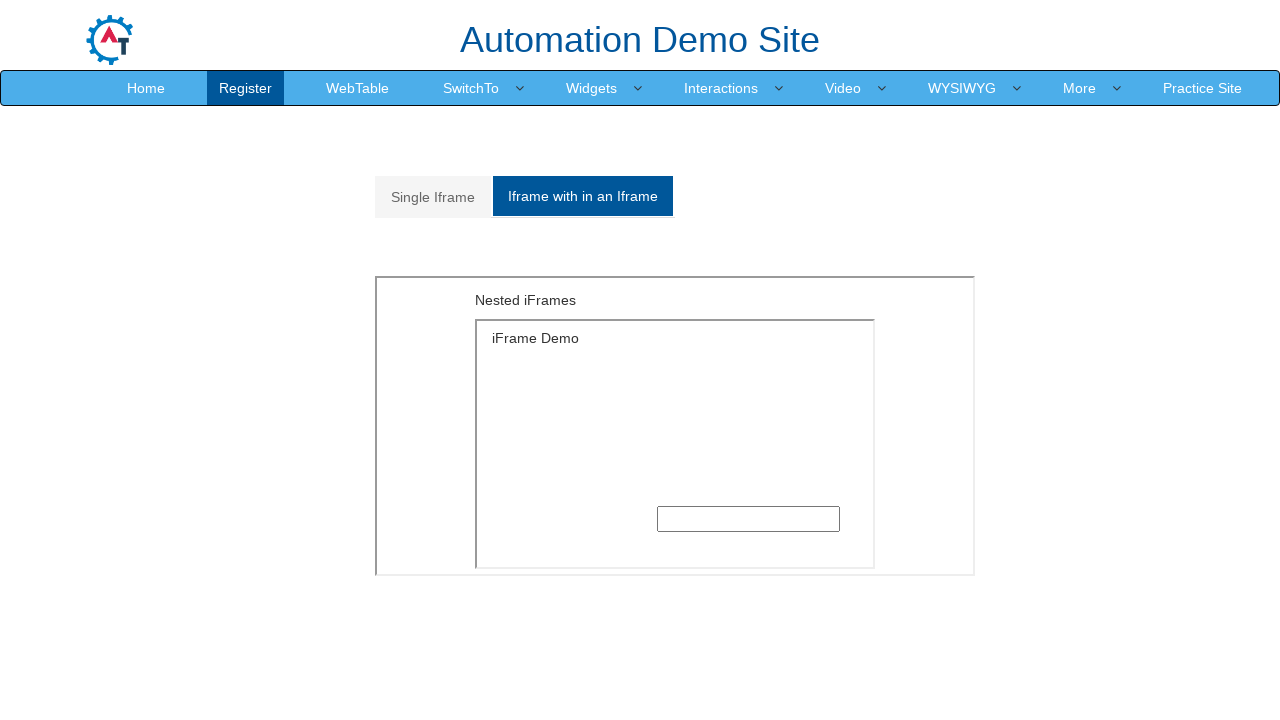

Located outer iframe element
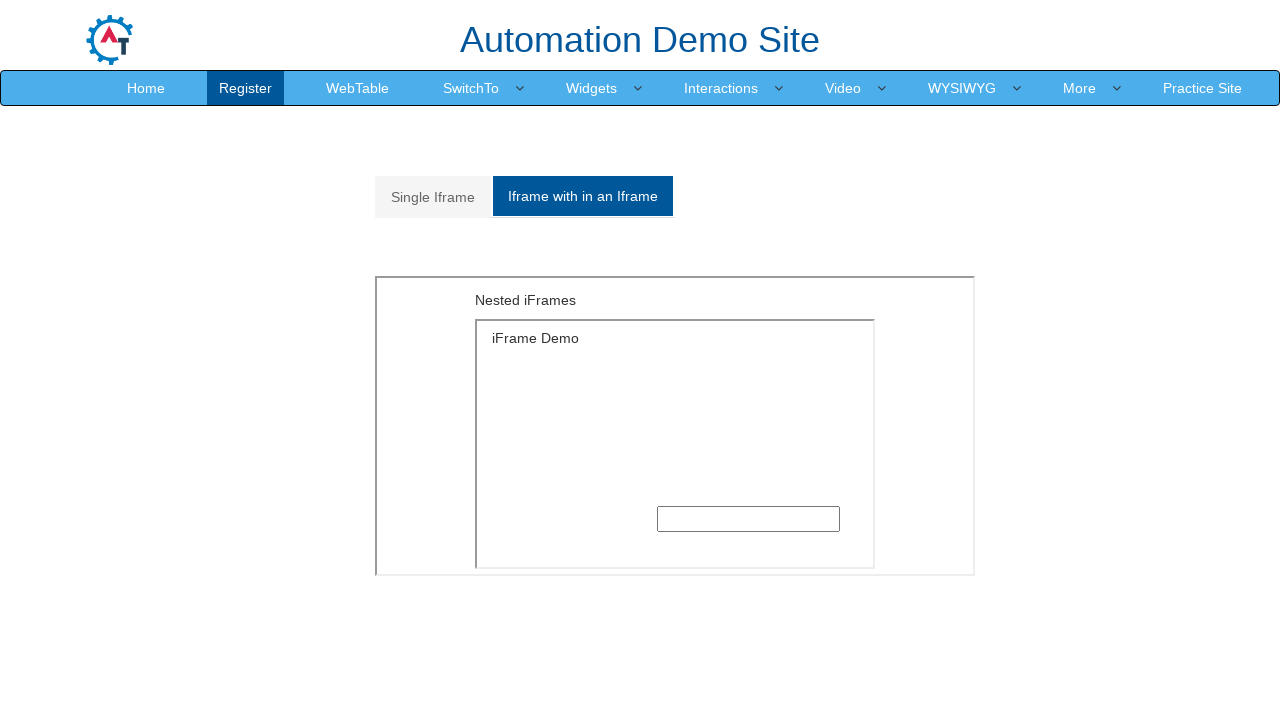

Located first inner iframe within outer frame
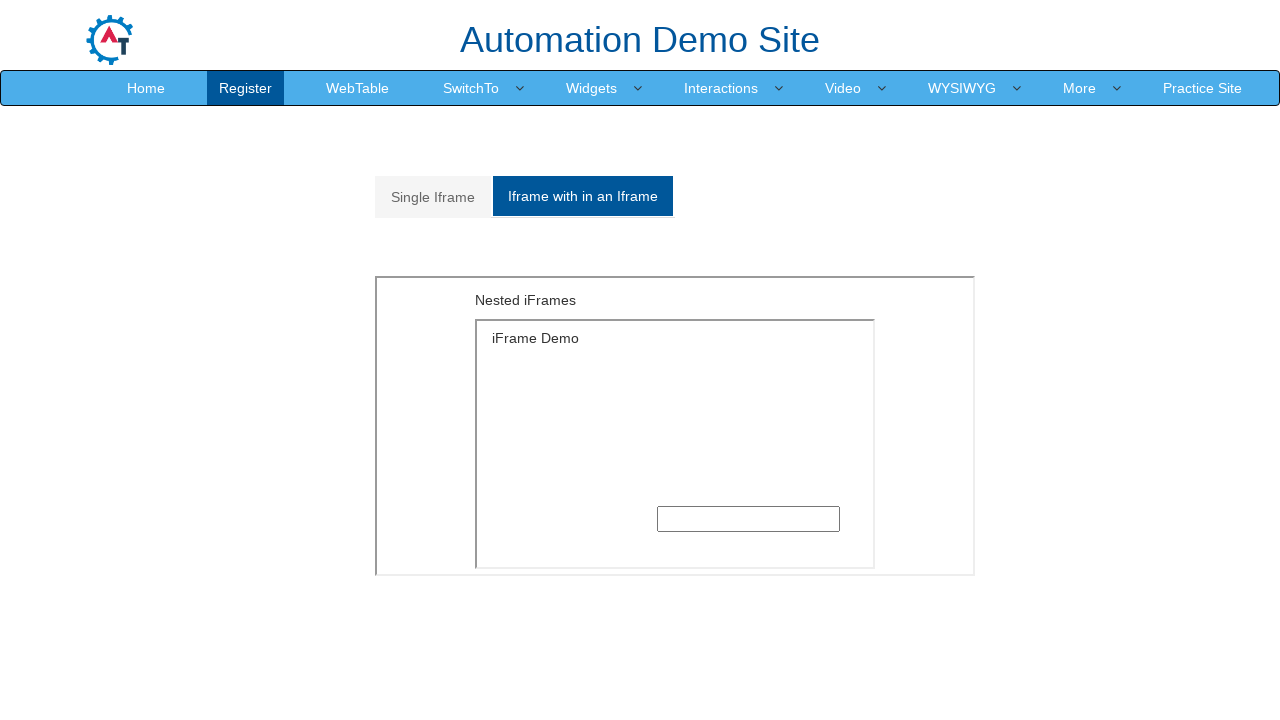

Filled text input field in inner iframe with 'XYZAET' on xpath=//div[@id='Multiple']/iframe >> internal:control=enter-frame >> iframe >> 
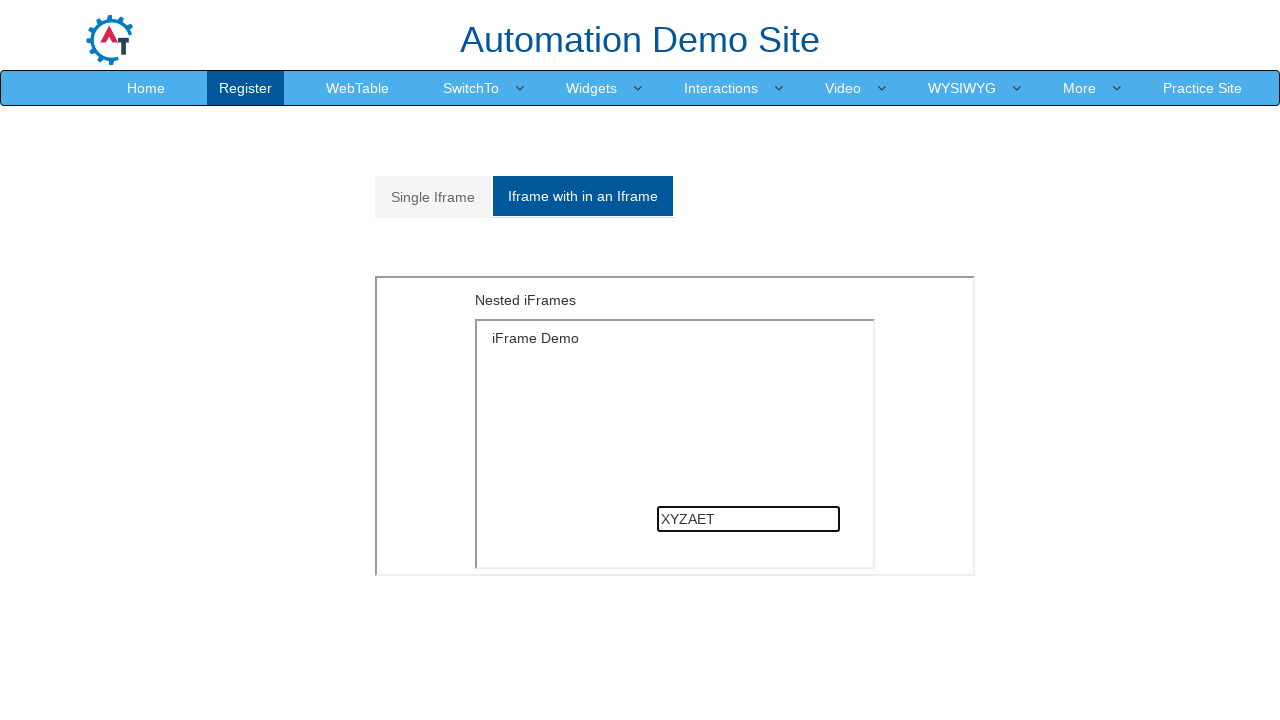

Clicked on 'Single Iframe' tab to navigate away from nested iframe section at (433, 197) on xpath=//a[text()='Single Iframe ']
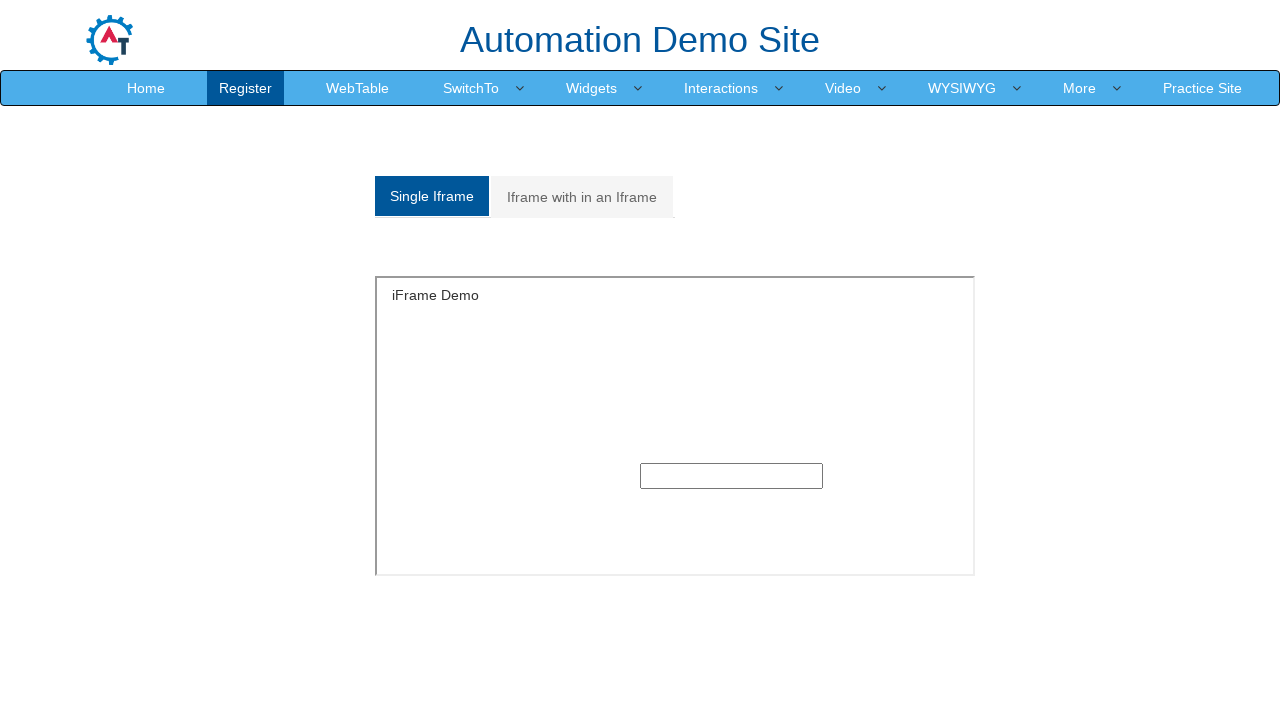

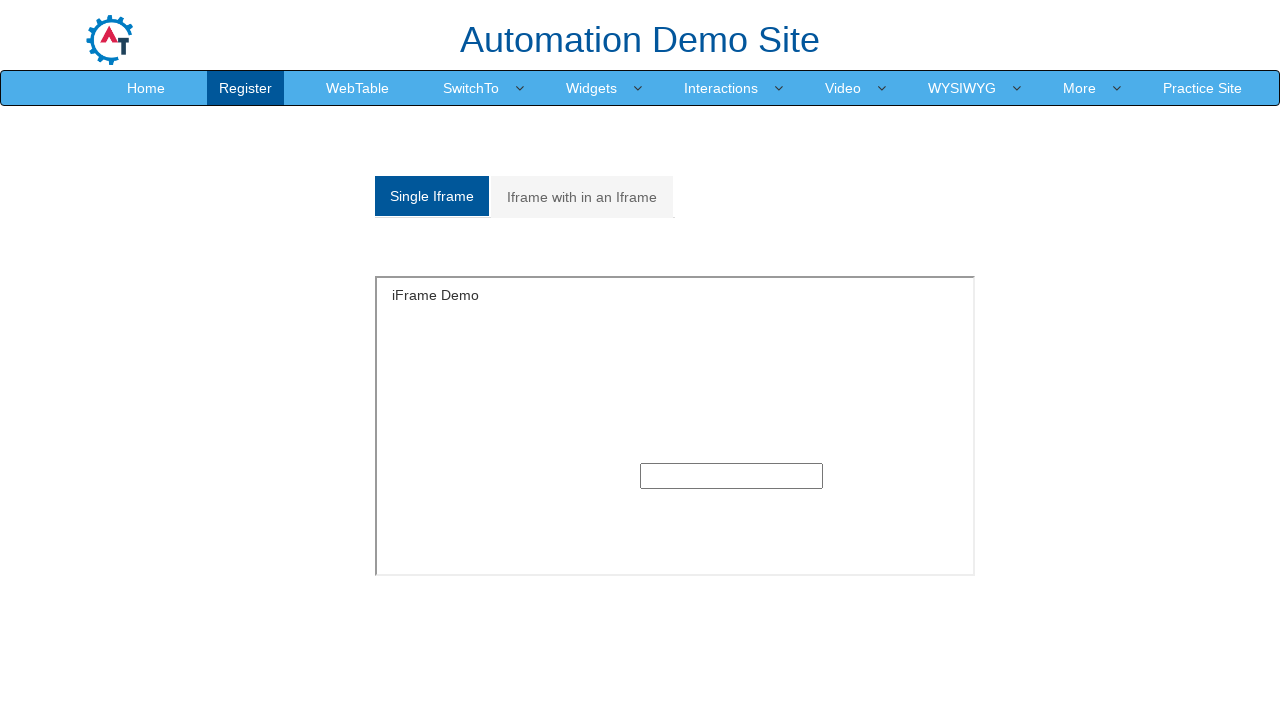